Tests selecting a random gender option from the form's gender radio buttons

Starting URL: http://seleniumui.moderntester.pl/form.php

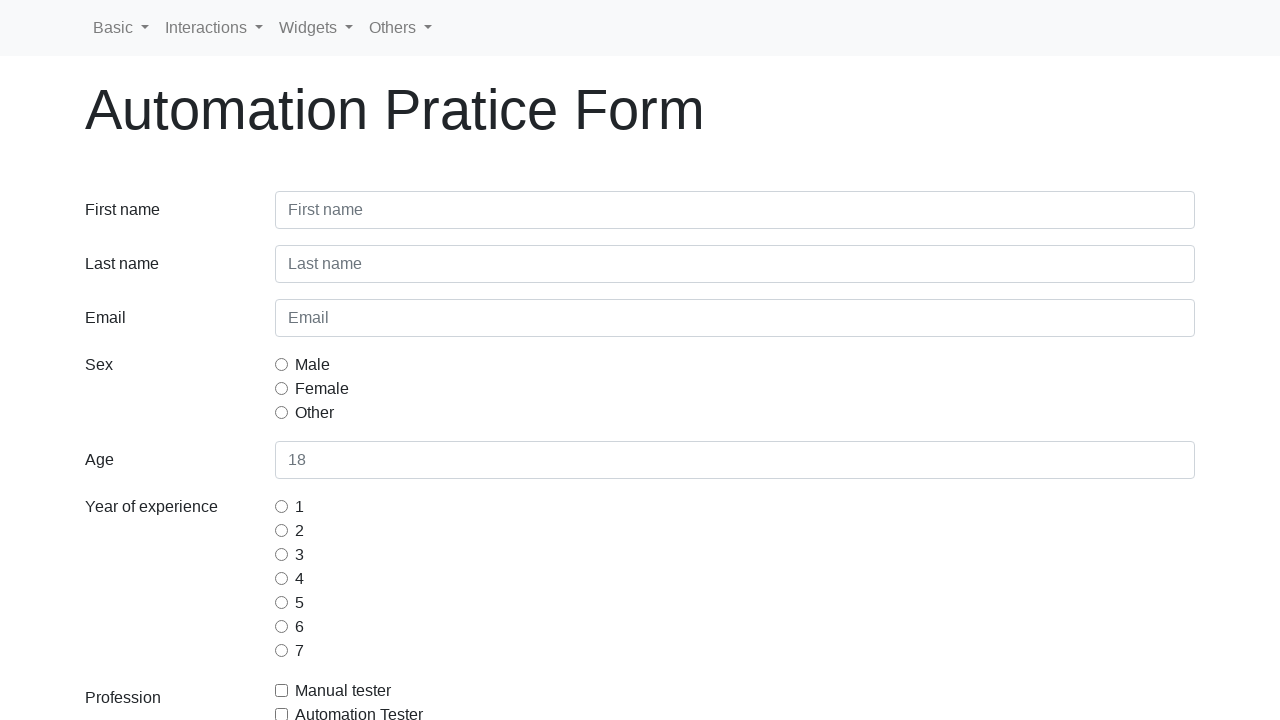

Navigated to form page
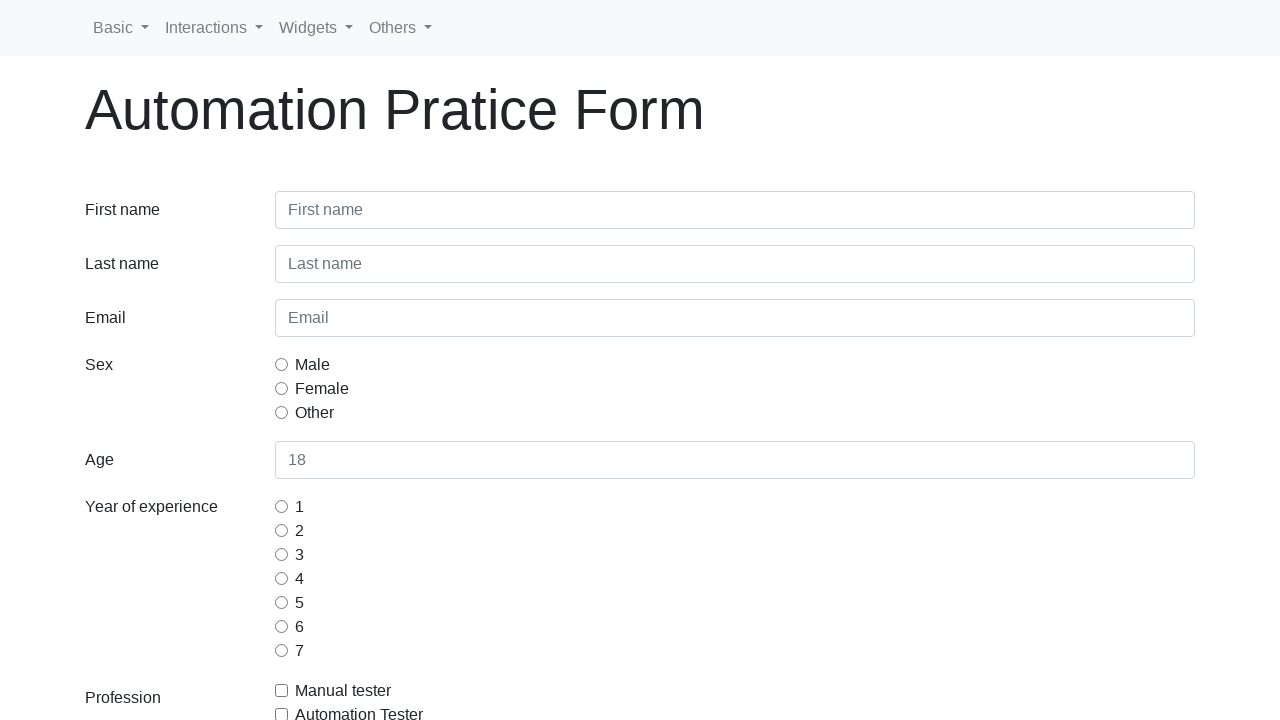

Located gender radio button elements
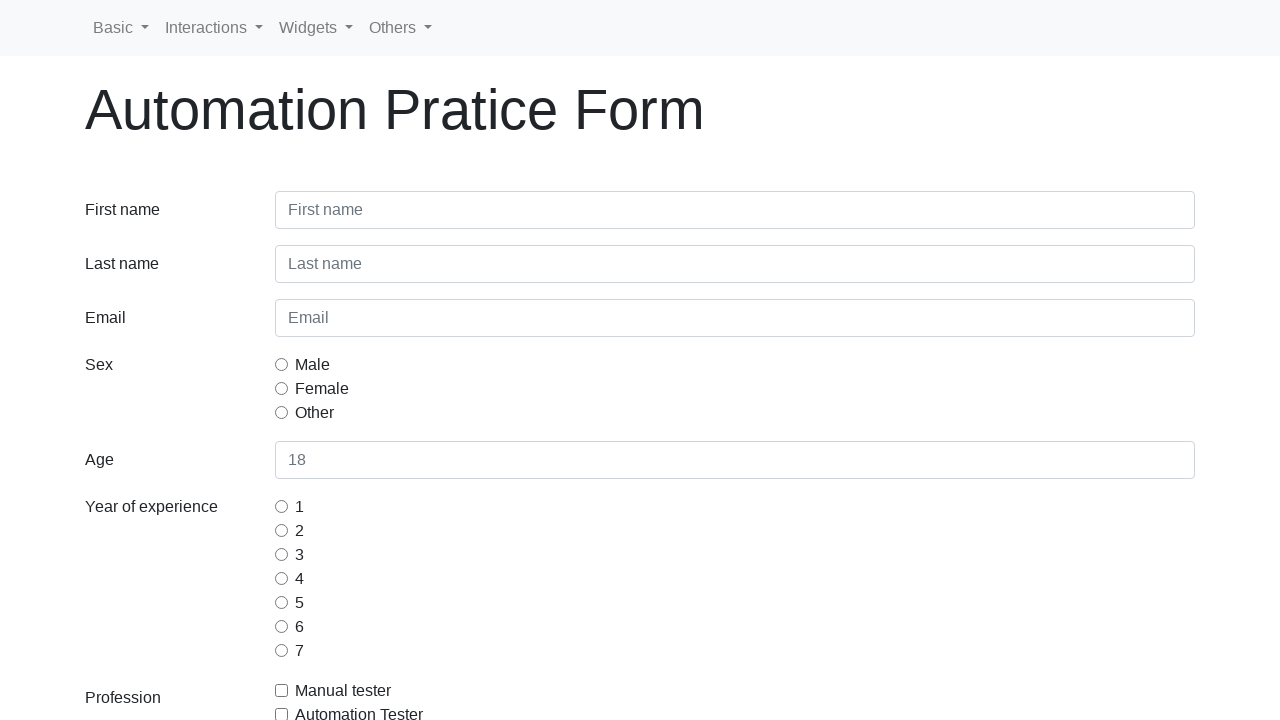

Found 3 gender radio button options
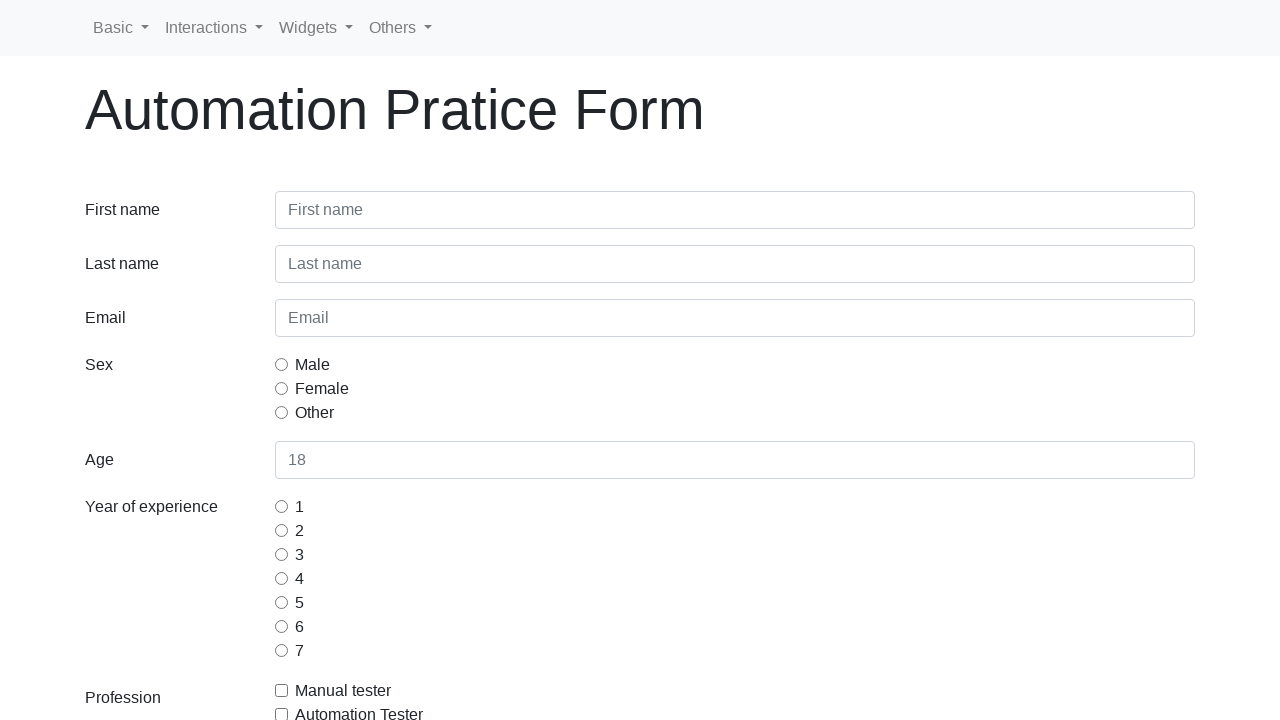

Generated random index 2 for gender selection
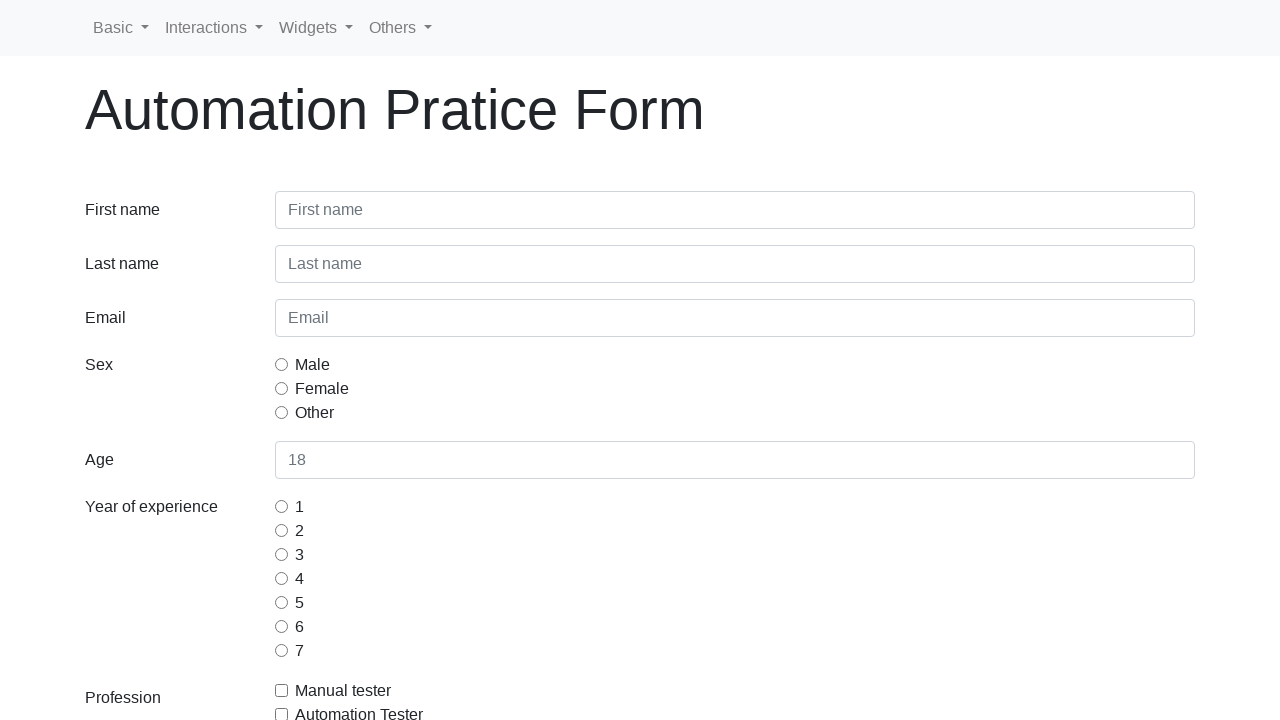

Clicked gender radio button at index 2 at (282, 412) on [name='gridRadiosSex'] >> nth=2
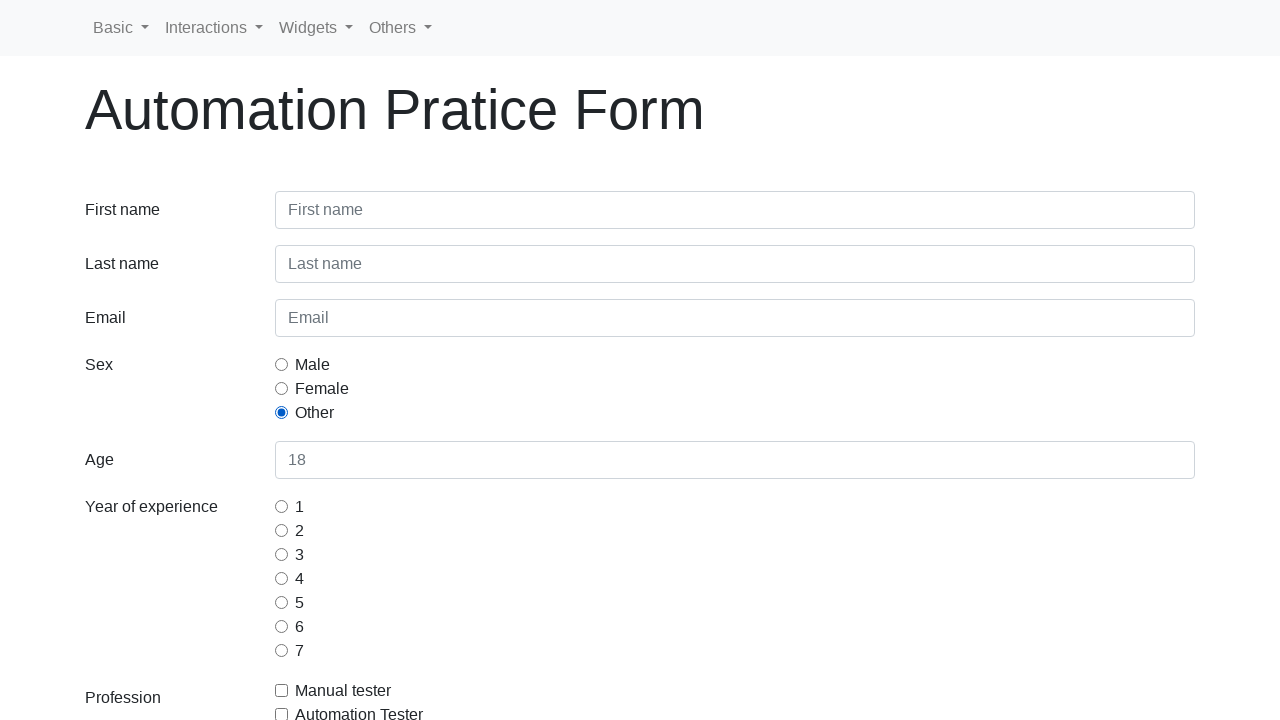

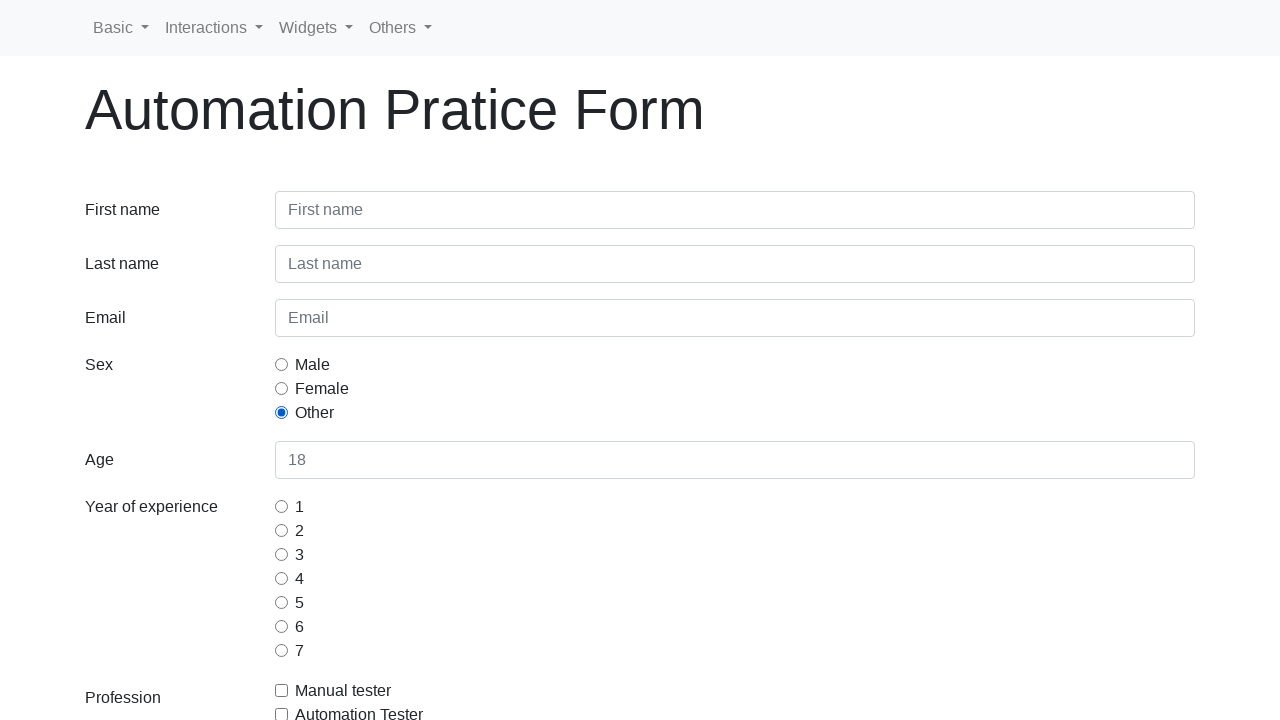